Tests iframe handling by switching to a frame and entering text into an input field within the frame

Starting URL: https://demo.automationtesting.in/Frames.html

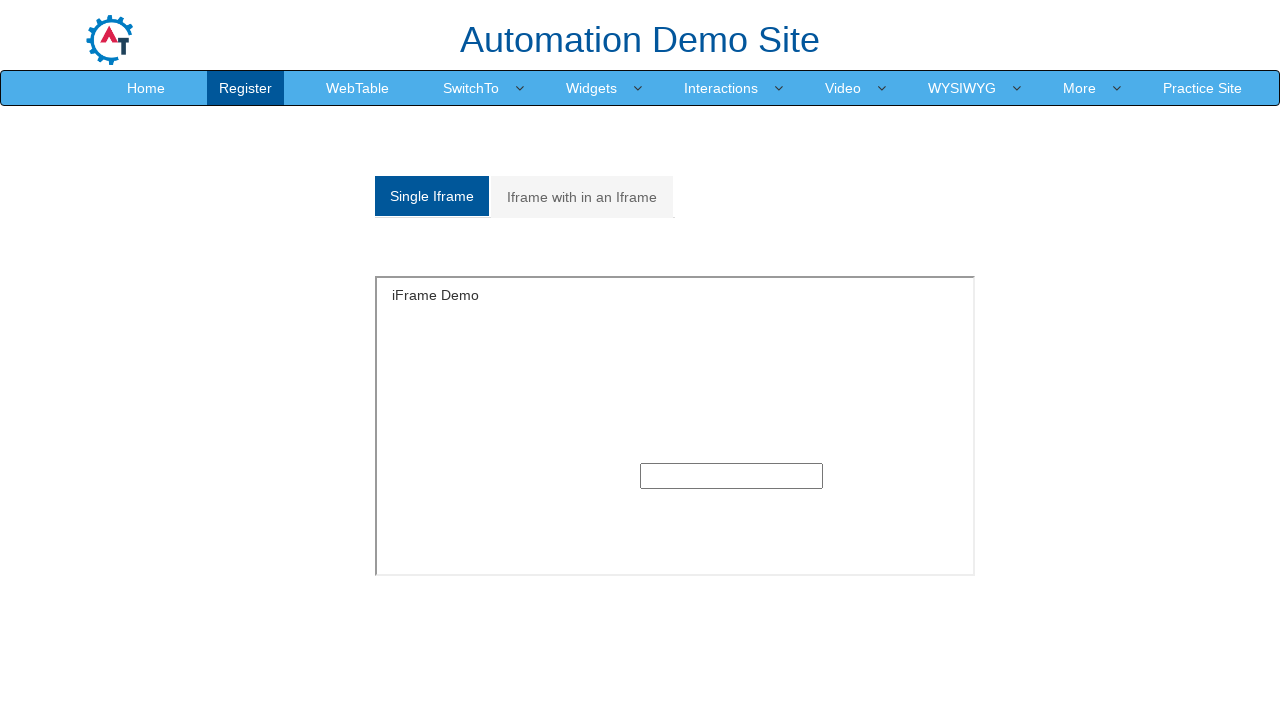

Located the single frame iframe element
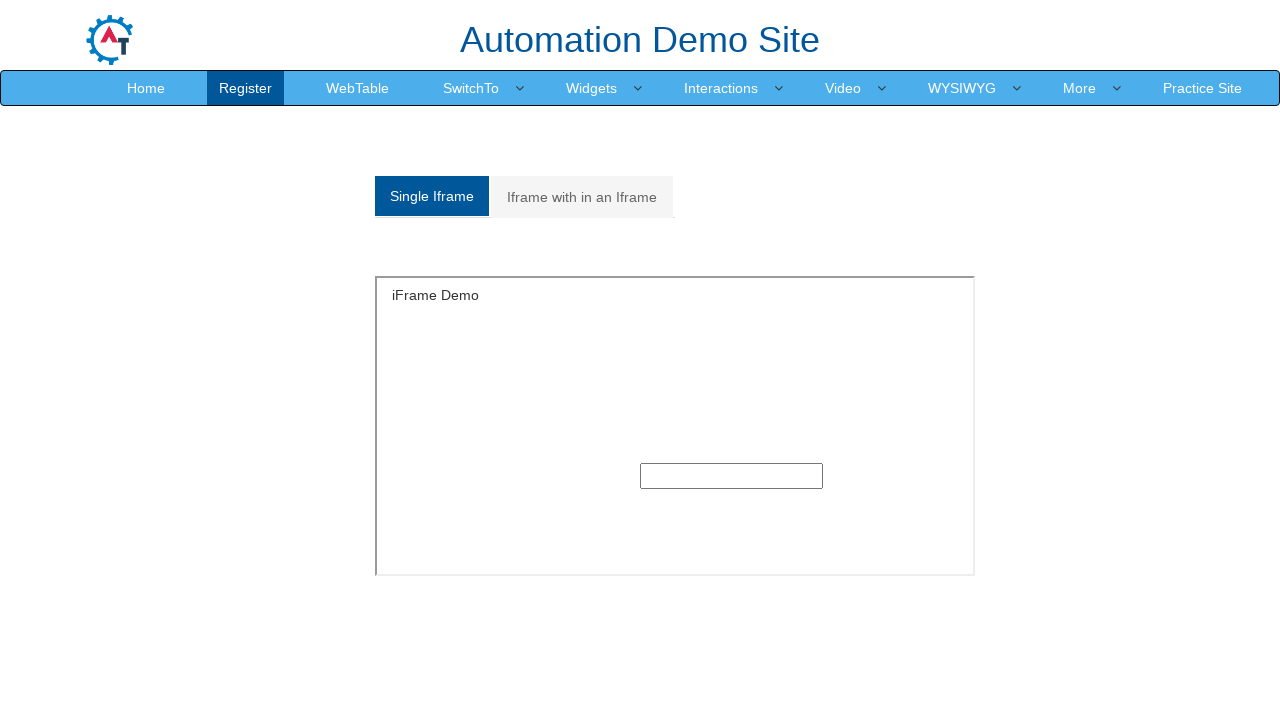

Filled the input field within the iframe with 'alexandra' on #singleframe >> internal:control=enter-frame >> input >> nth=0
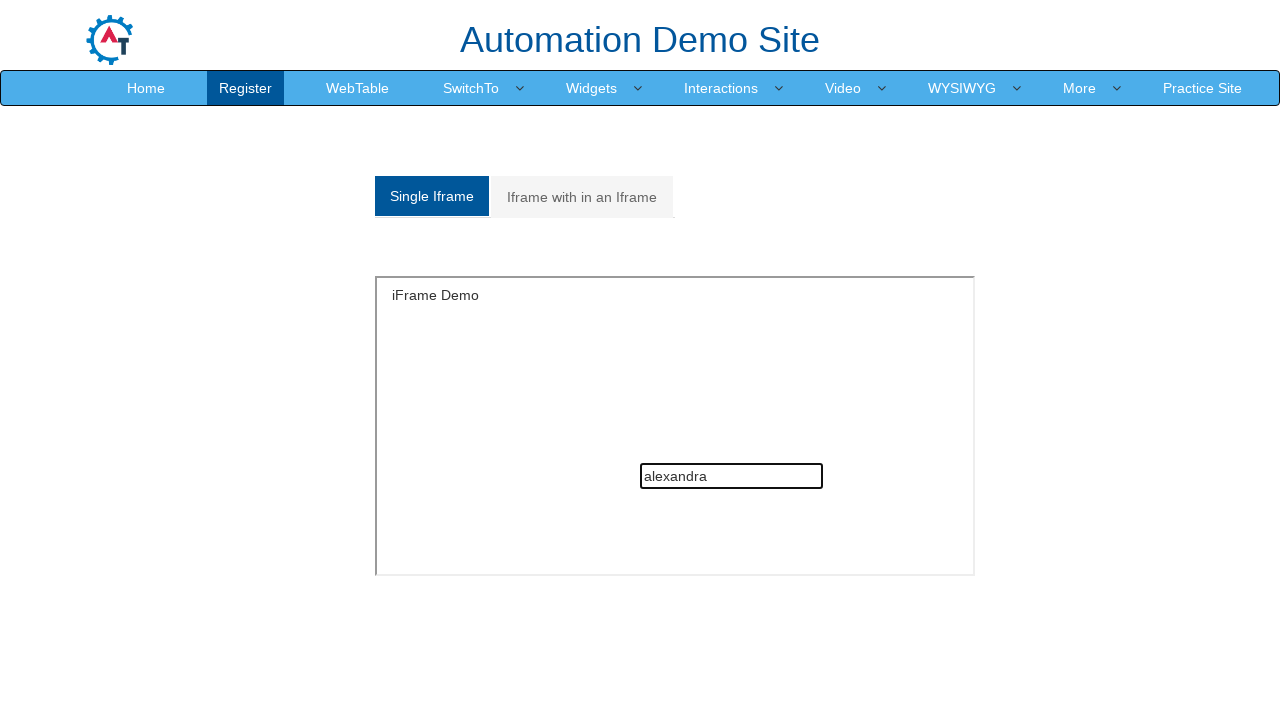

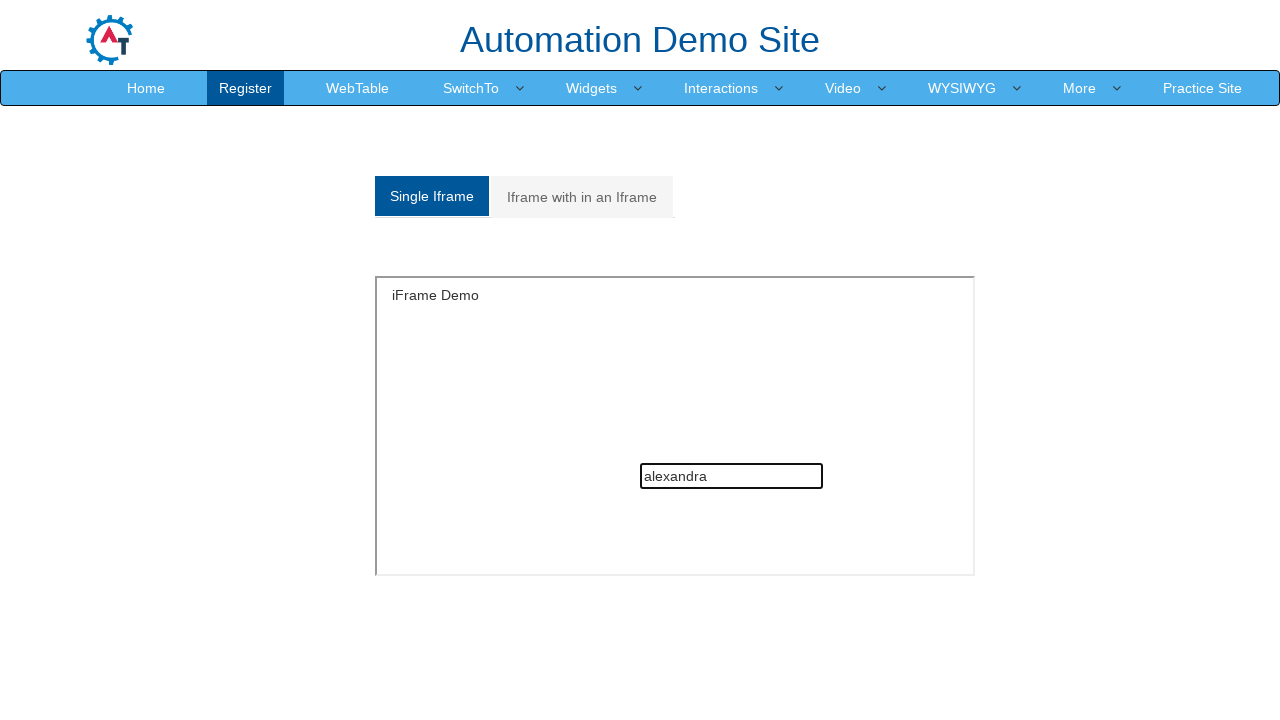